Tests right-click context menu functionality by performing a context click on the Accordion link

Starting URL: https://jqueryui.com

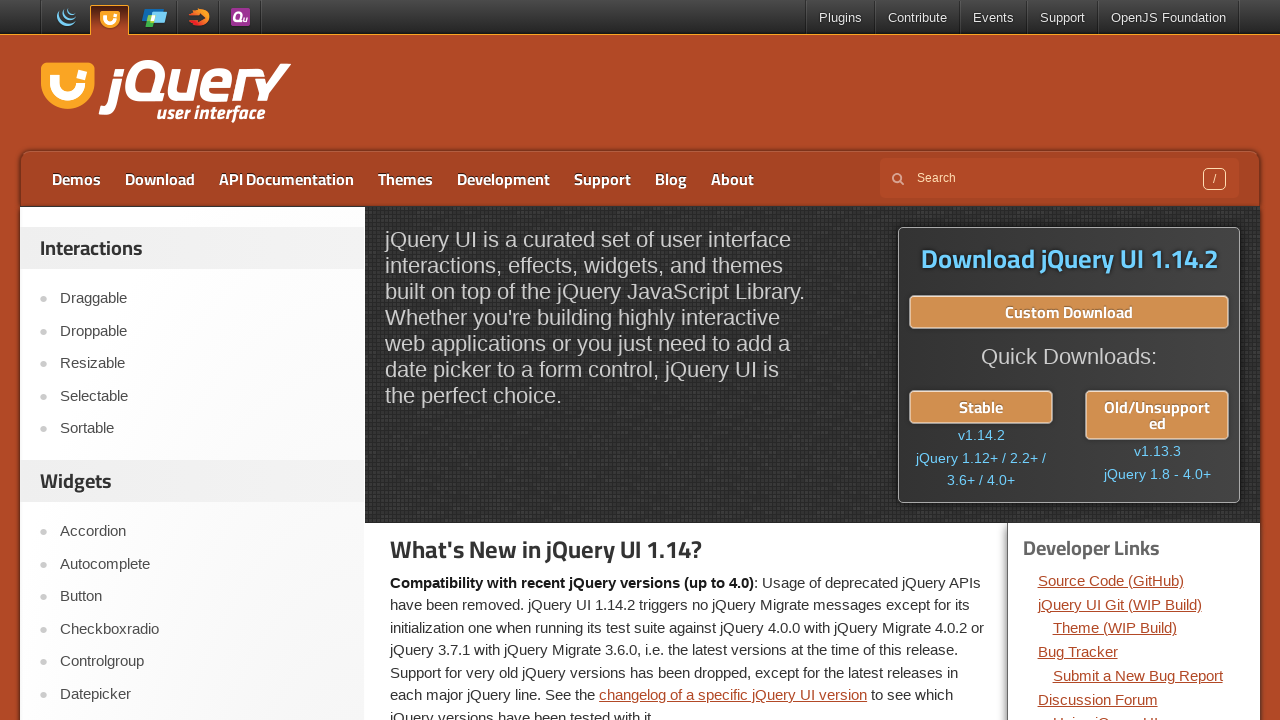

Navigated to https://jqueryui.com
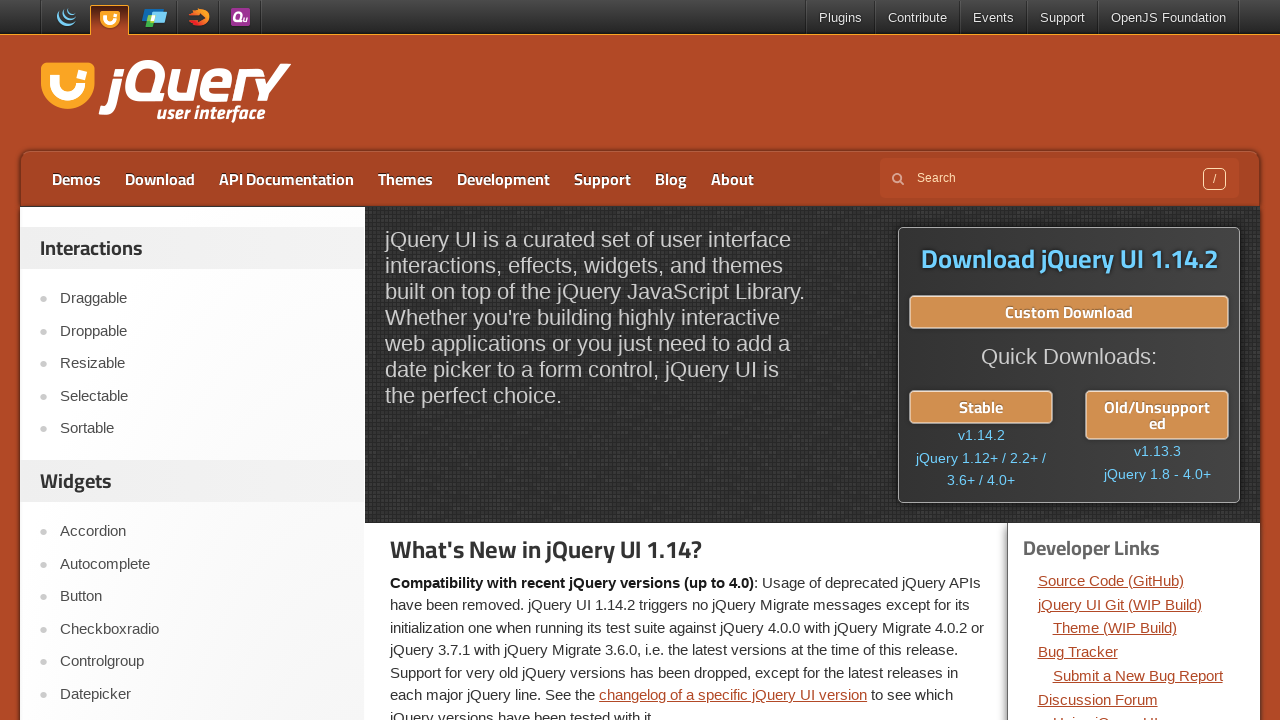

Right-clicked on the Accordion link to open context menu at (202, 532) on a:has-text('Accordion')
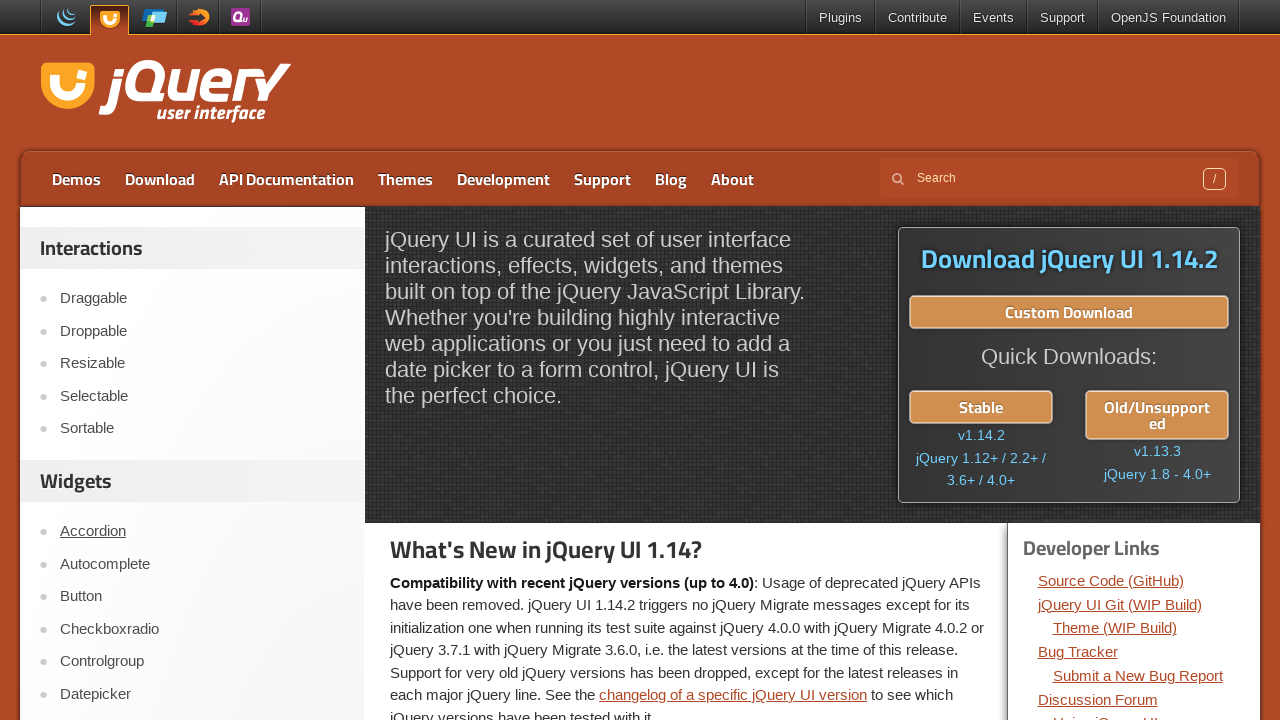

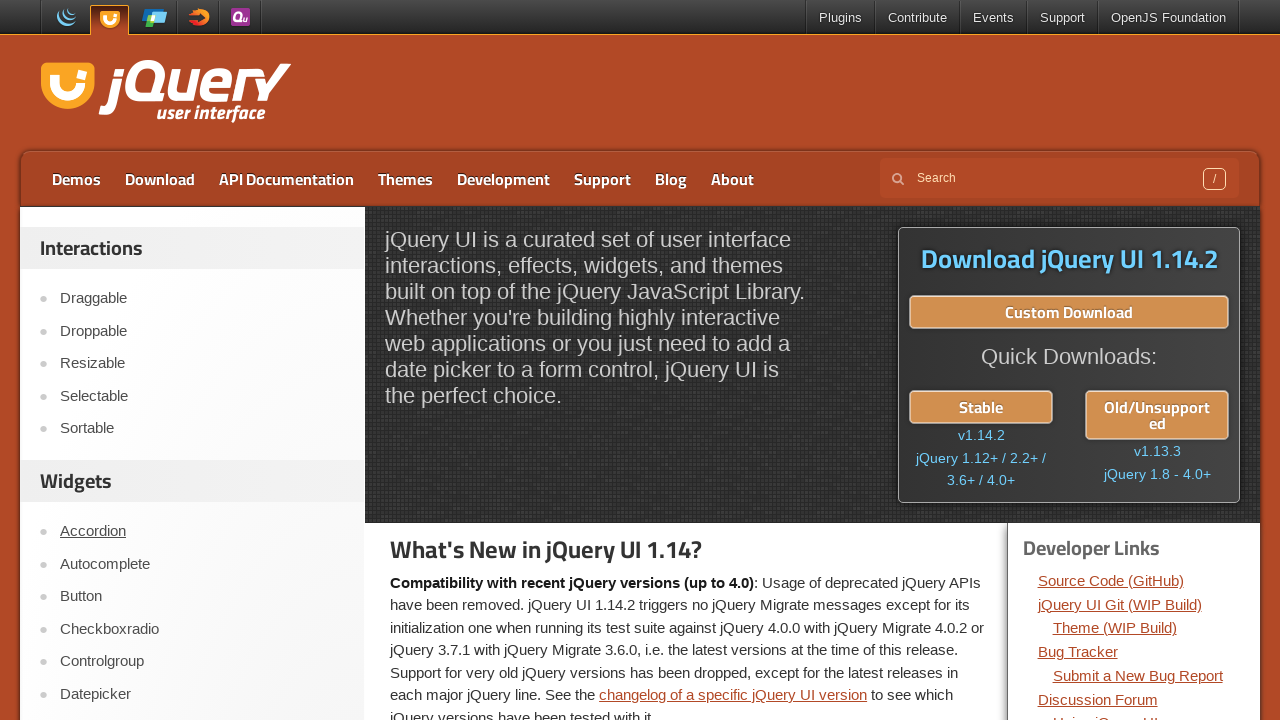